Tests the Instagram content downloader form by entering an Instagram URL and submitting it to trigger processing

Starting URL: https://getloady.com/instagram

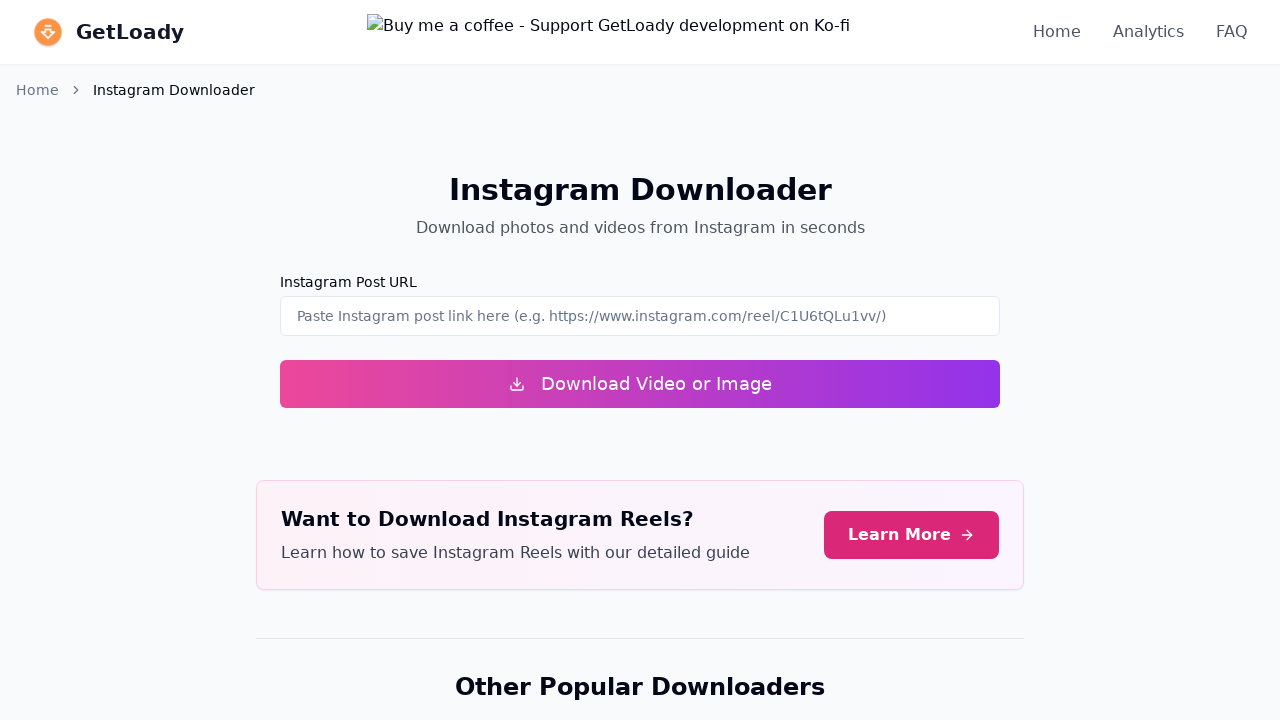

Input field selector loaded
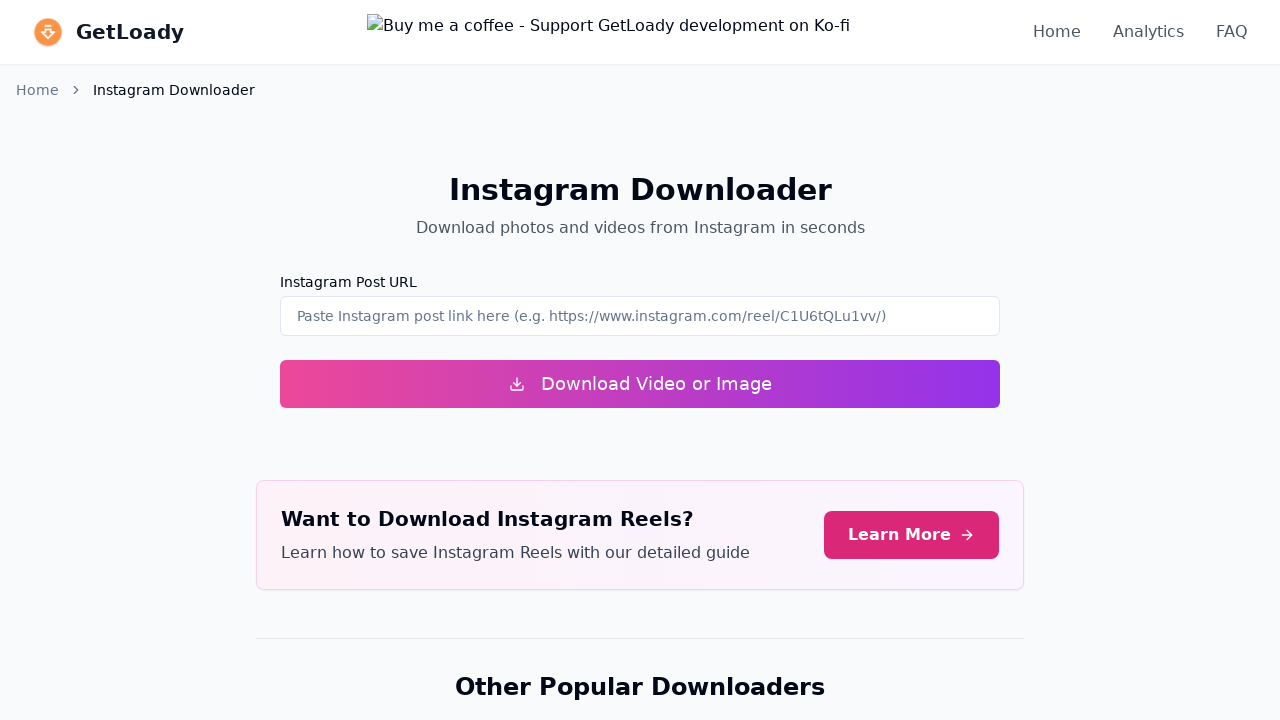

Filled Instagram URL into input field on input[type="text"], input[type="url"], input[placeholder*="URL"]
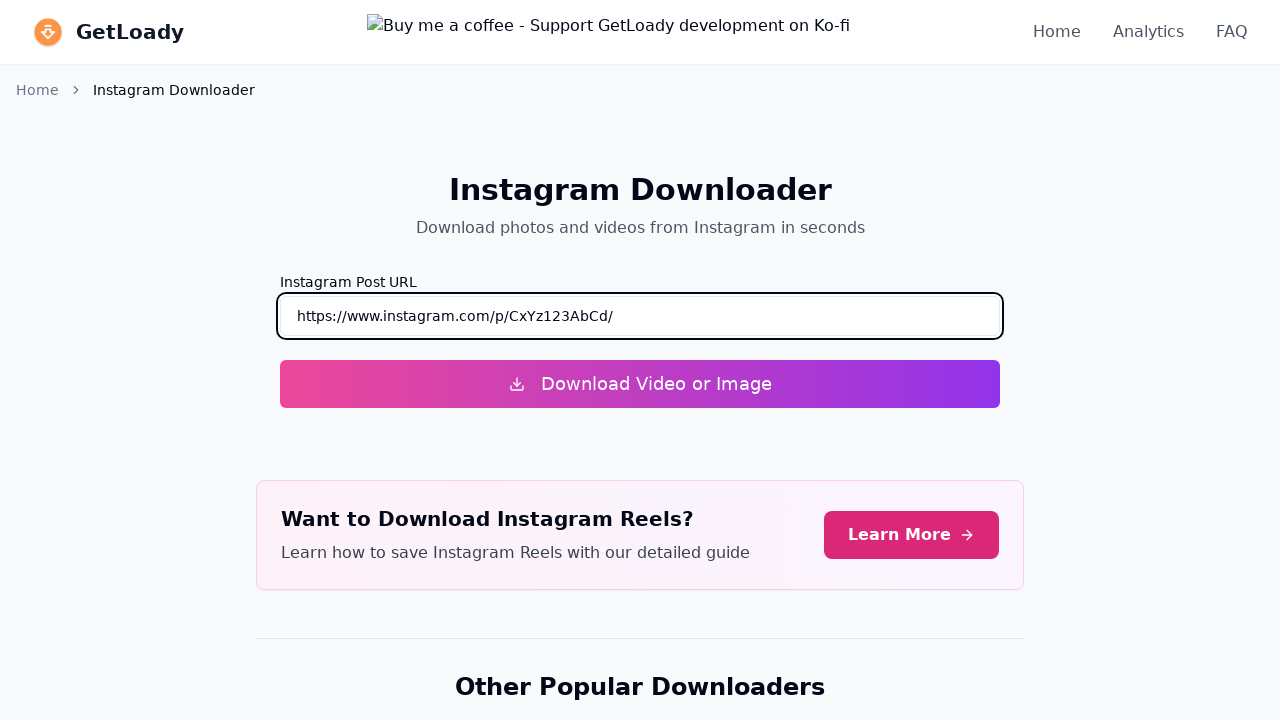

Clicked Download/Submit button to process Instagram URL at (640, 384) on button:has-text("Download"), input[type="submit"], button[type="submit"]
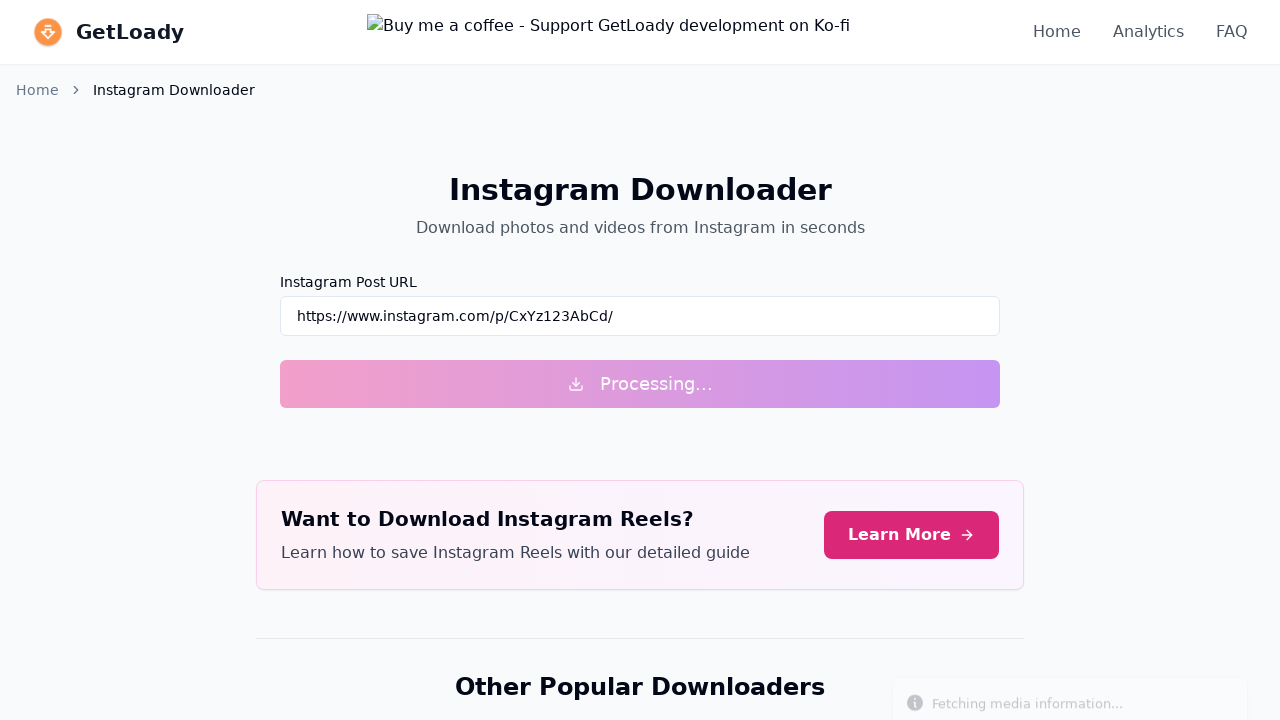

Download link appeared after processing
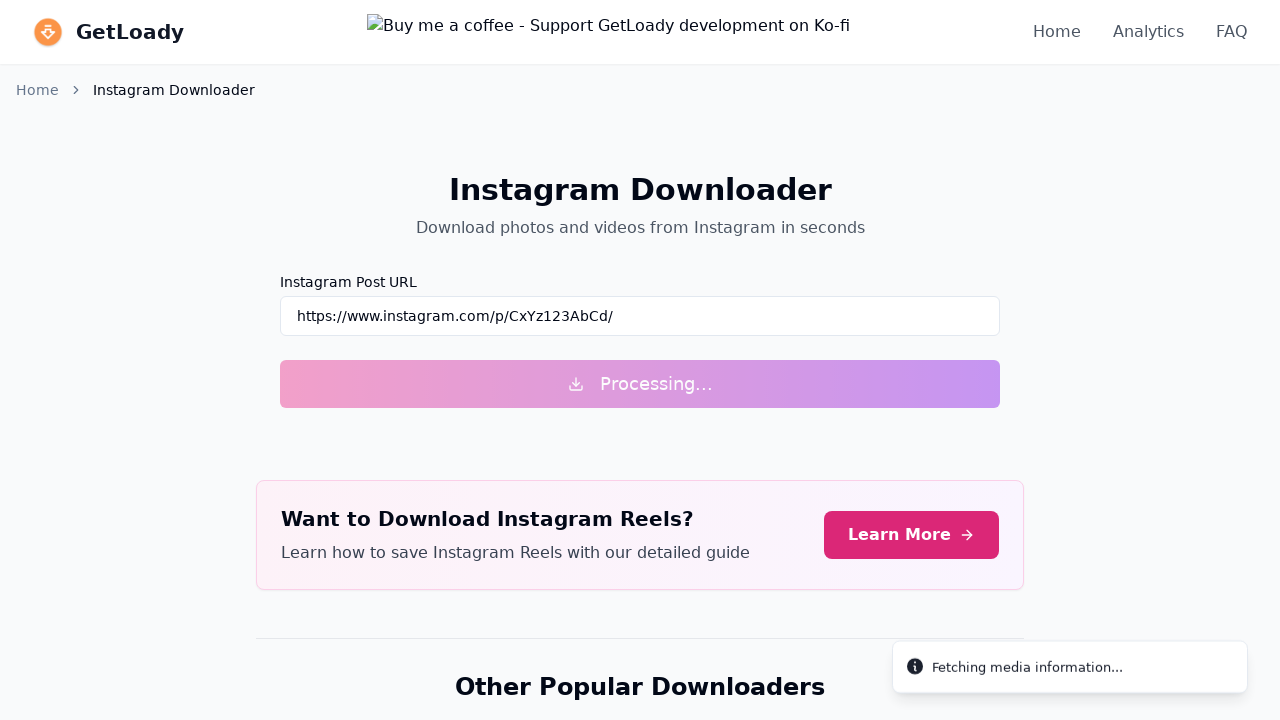

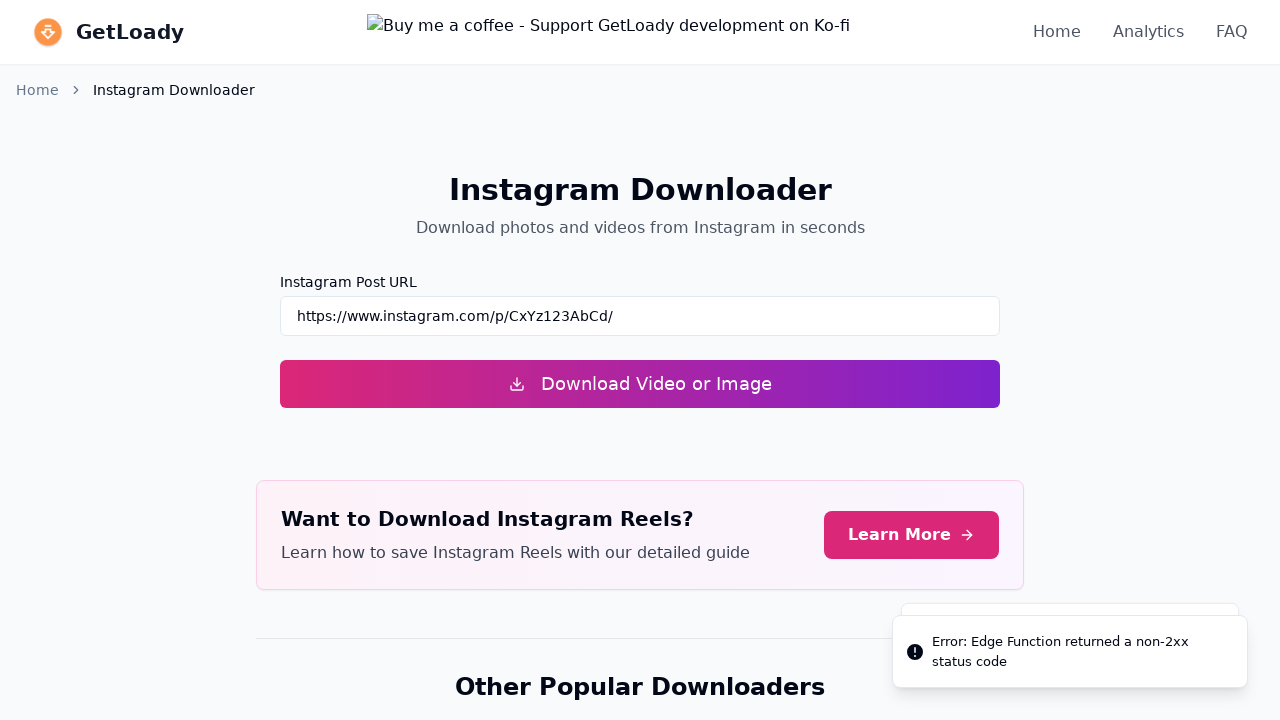